Demonstrates cookie manipulation by adding a custom cookie to the browser context and then retrieving all cookies from the page.

Starting URL: https://www.tcs.com/

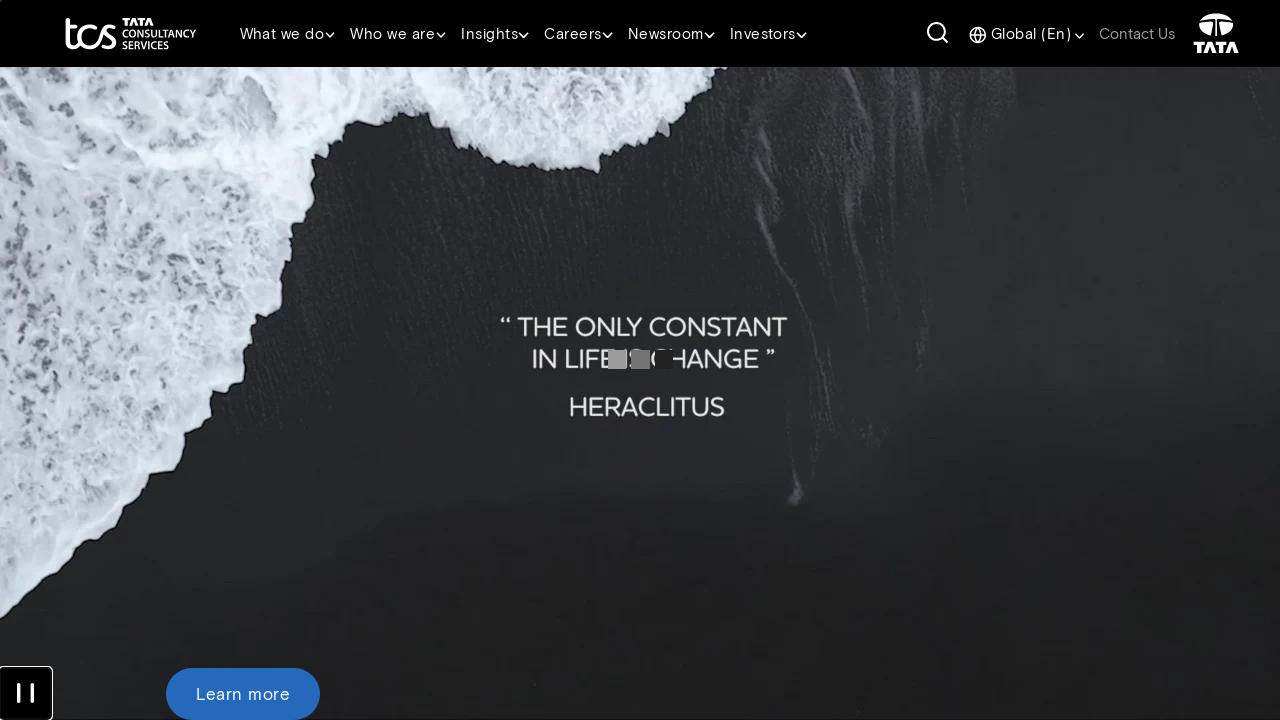

Added custom cookie 'company' with value 'Wipro' to browser context
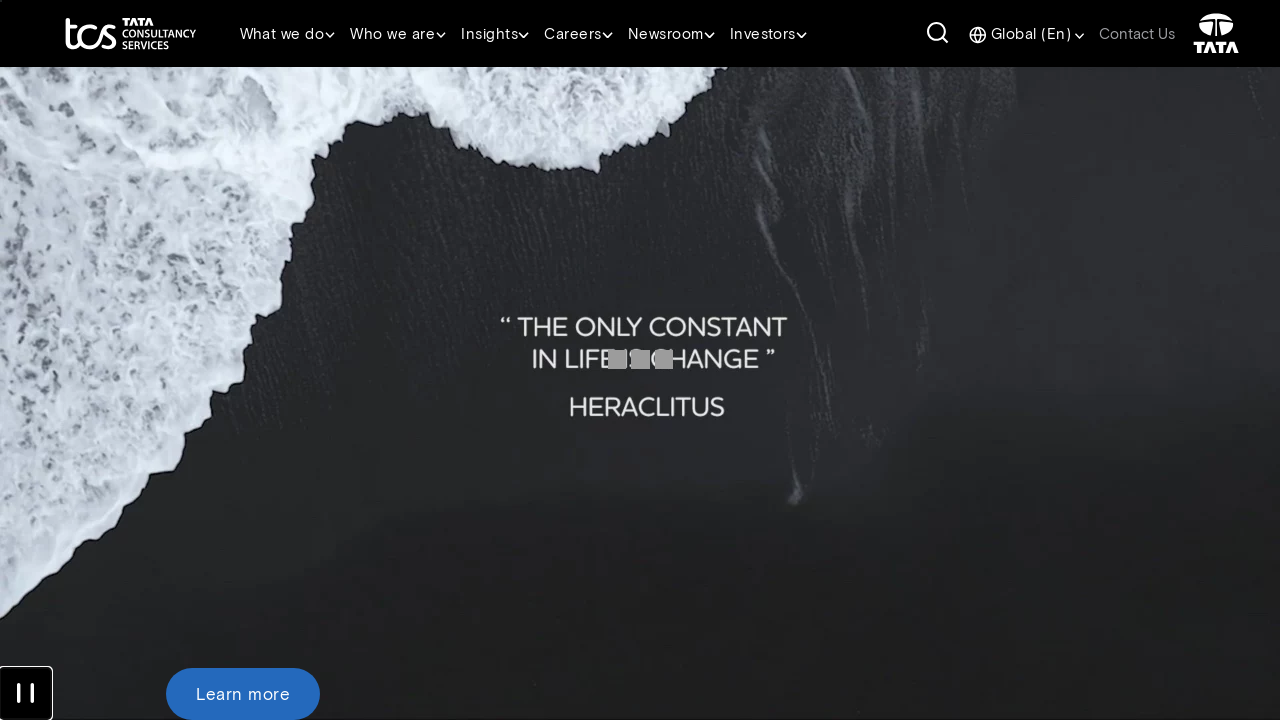

Retrieved all cookies from browser context
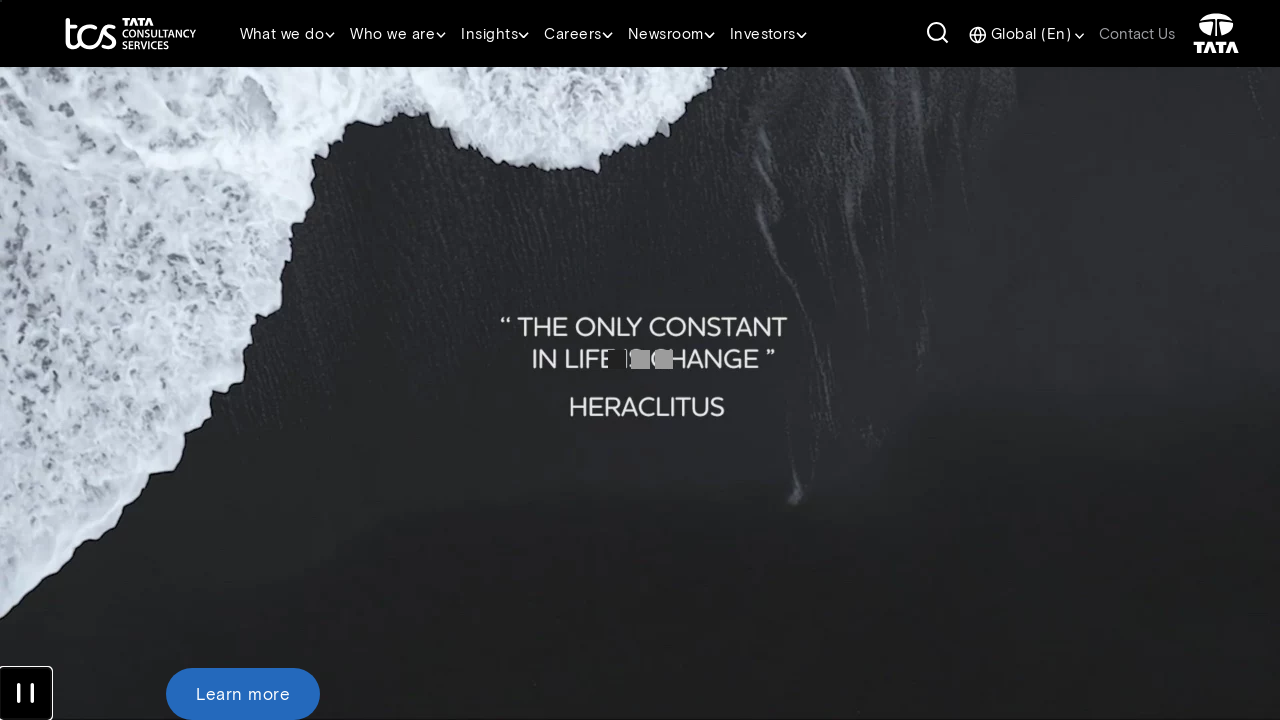

Page fully loaded (domcontentloaded state)
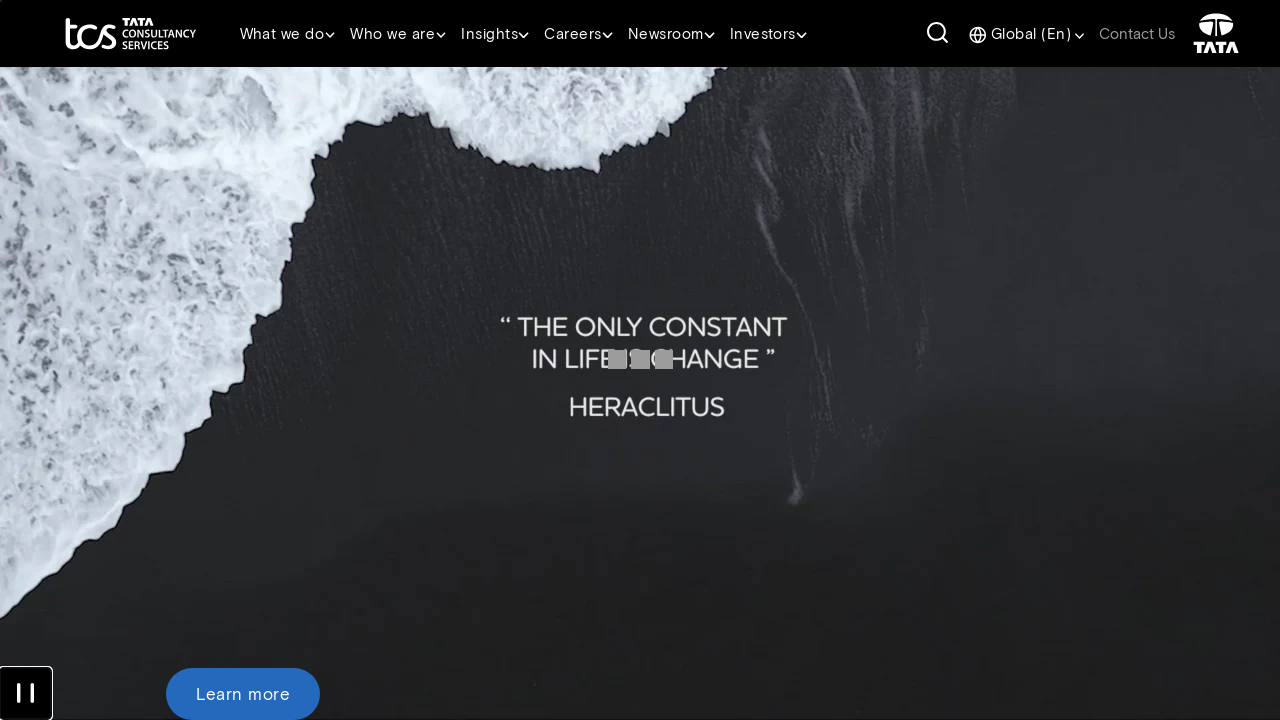

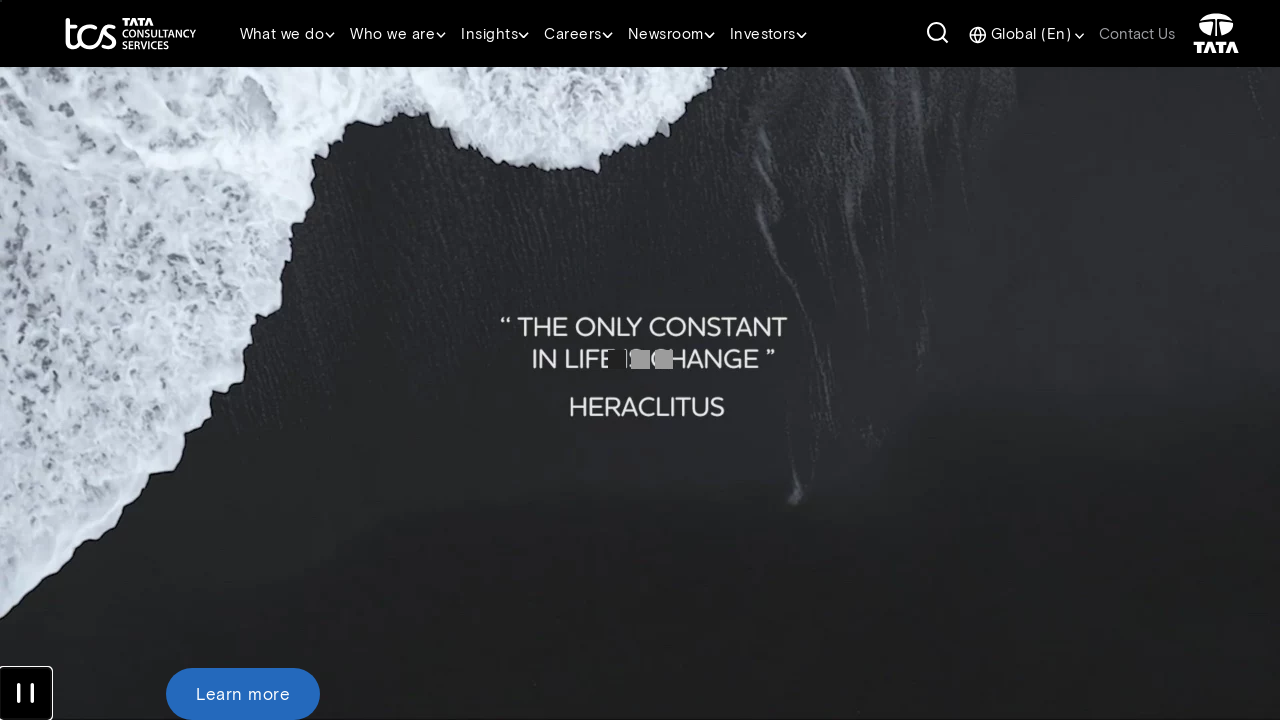